Tests multiple window/tab handling by clicking buttons that open new windows and tabs, then iterating through all opened windows to verify they can be accessed.

Starting URL: https://www.hyrtutorials.com/p/window-handles-practice.html

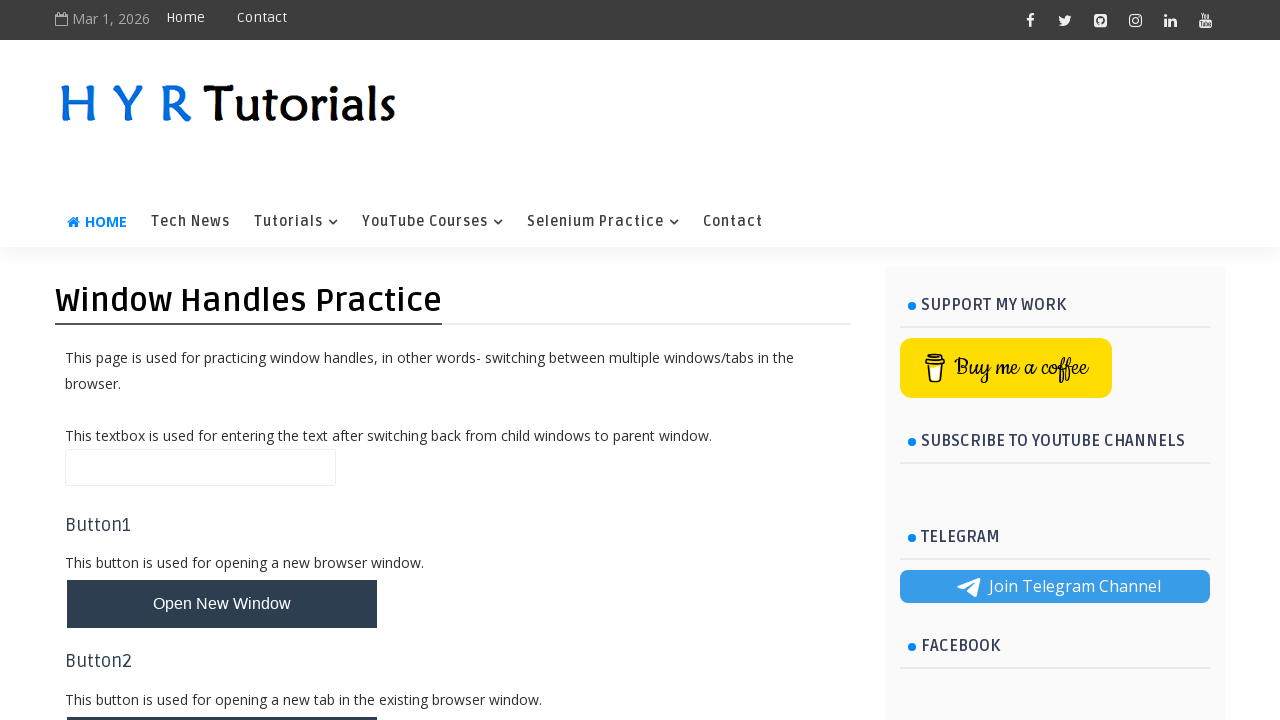

Clicked button to open new window at (222, 604) on #newWindowBtn
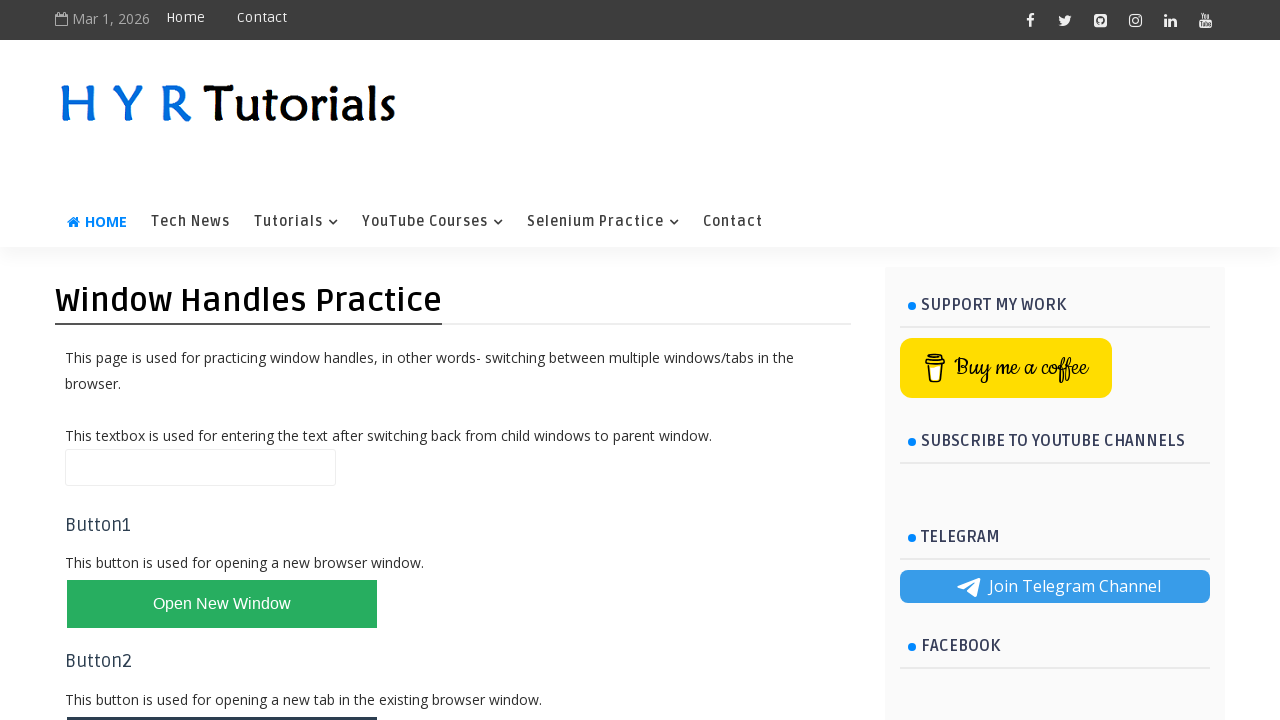

Clicked button to open new tab at (222, 696) on #newTabBtn
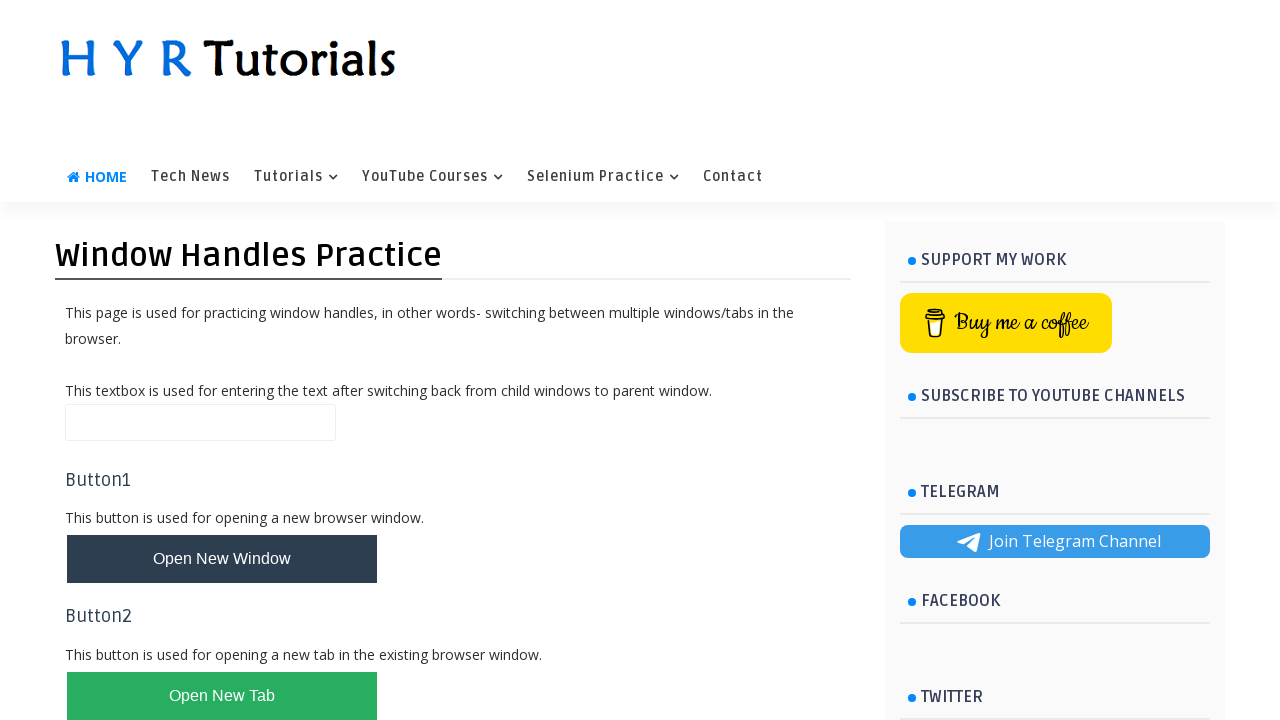

Clicked button to open multiple windows at (222, 362) on #newWindowsBtn
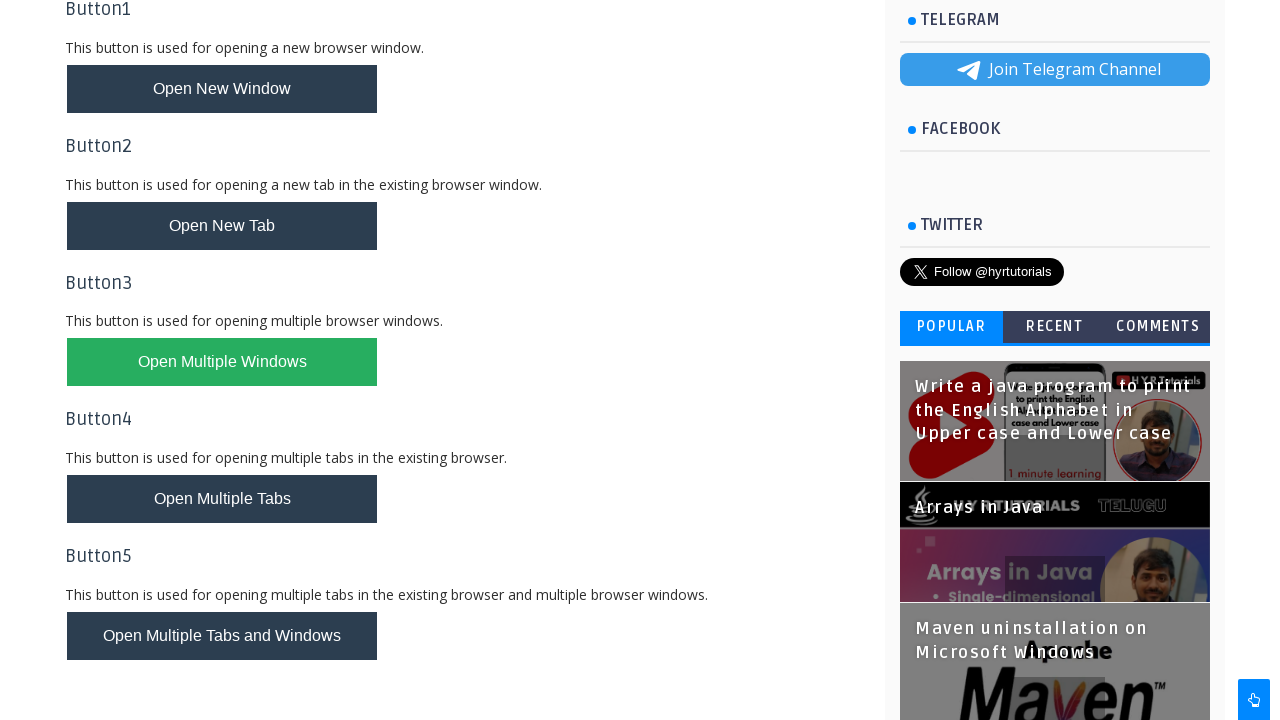

Waited 1 second for windows to open
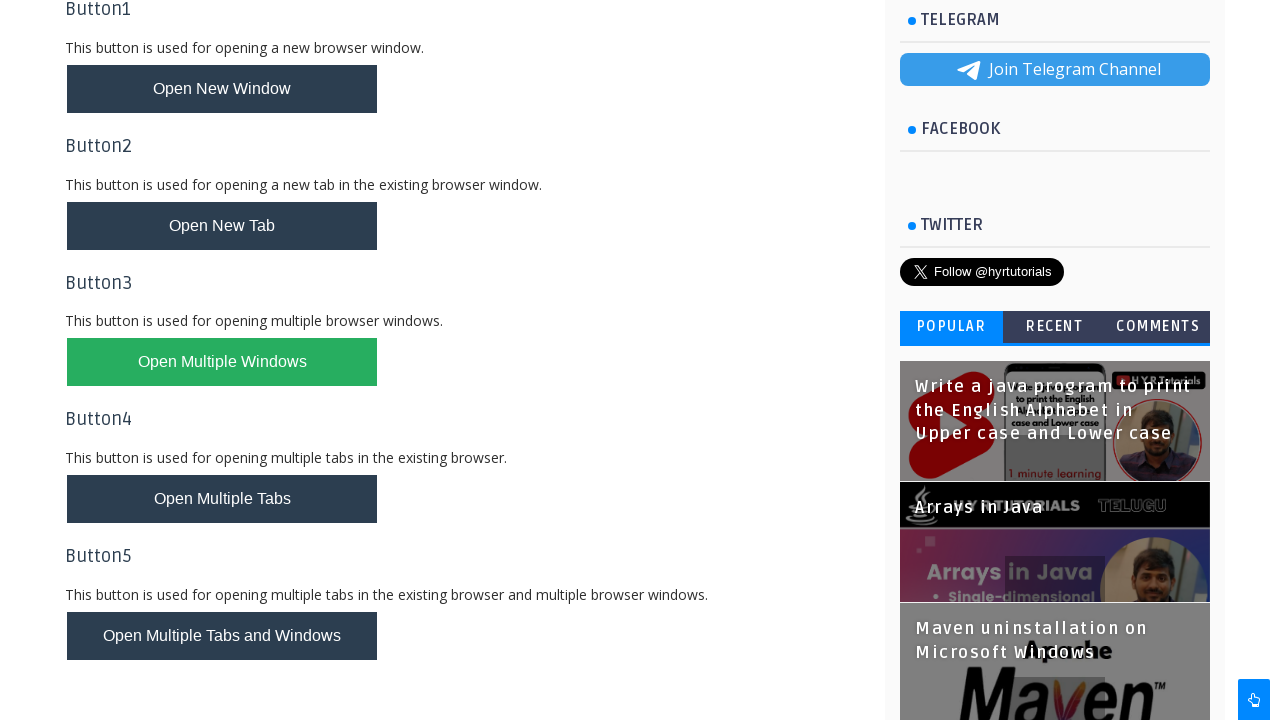

Retrieved all pages/windows from context
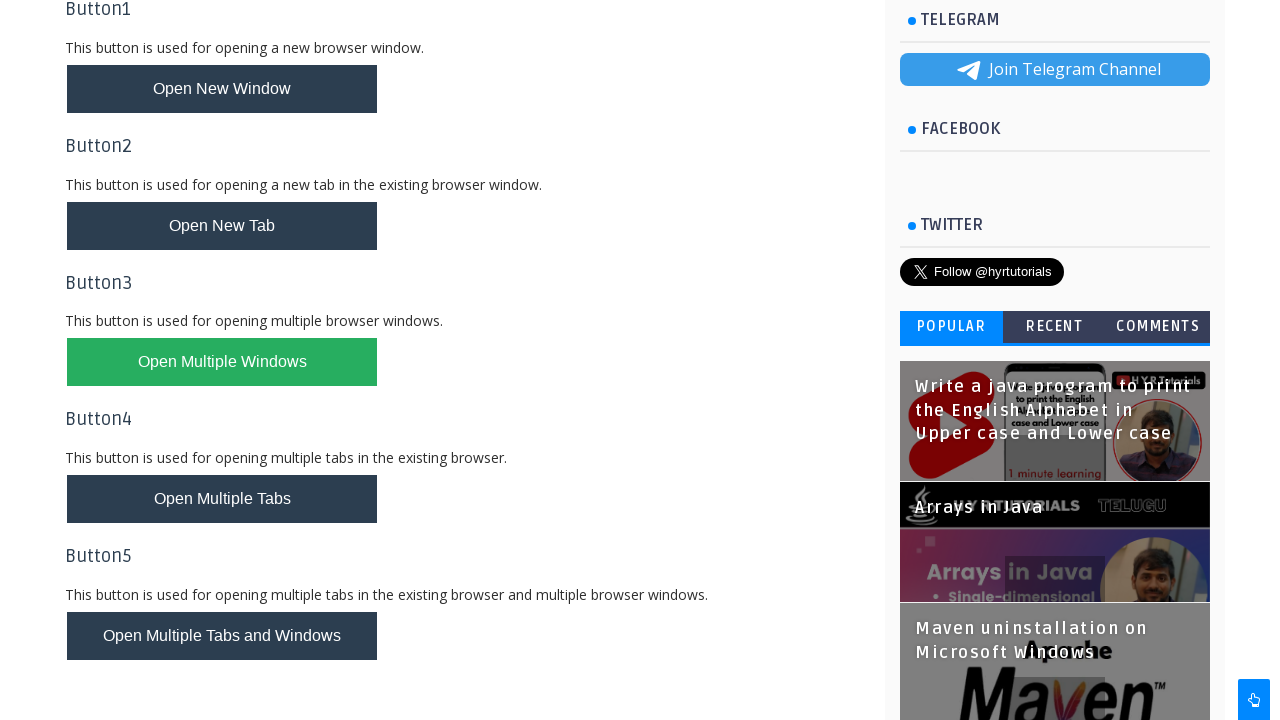

Brought window 0 to front
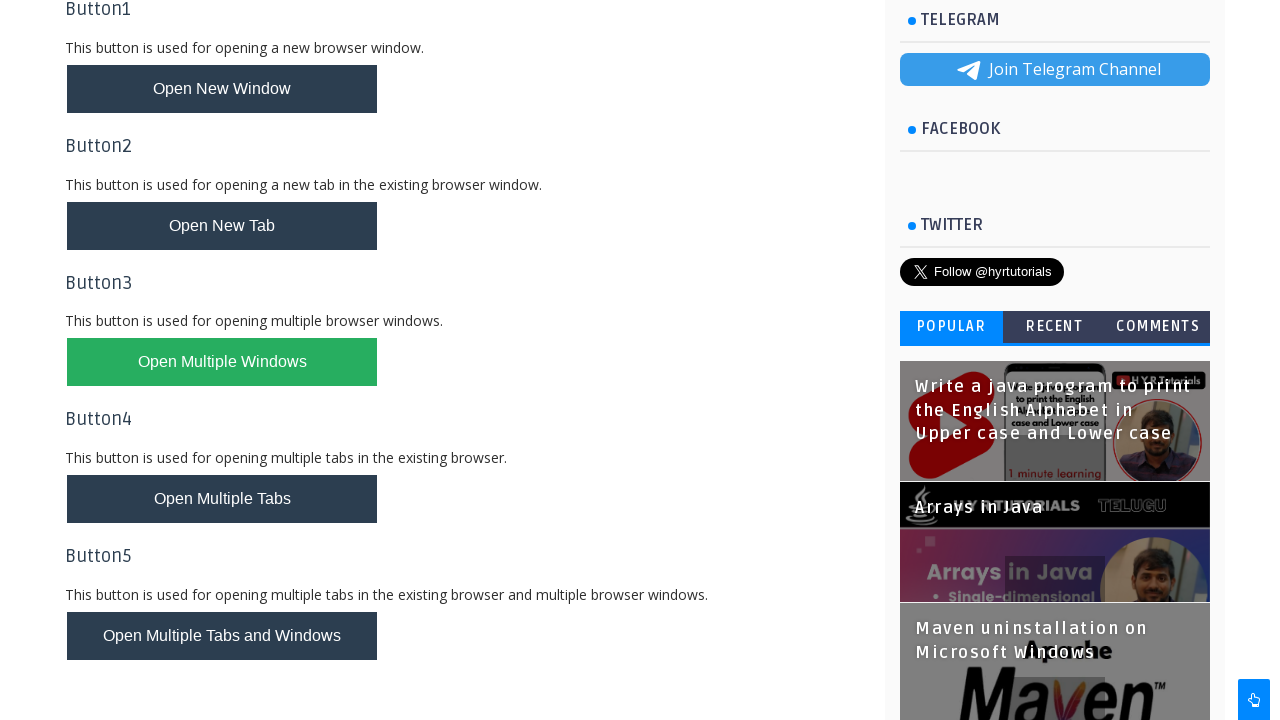

Window 0 title: Window Handles Practice - H Y R Tutorials
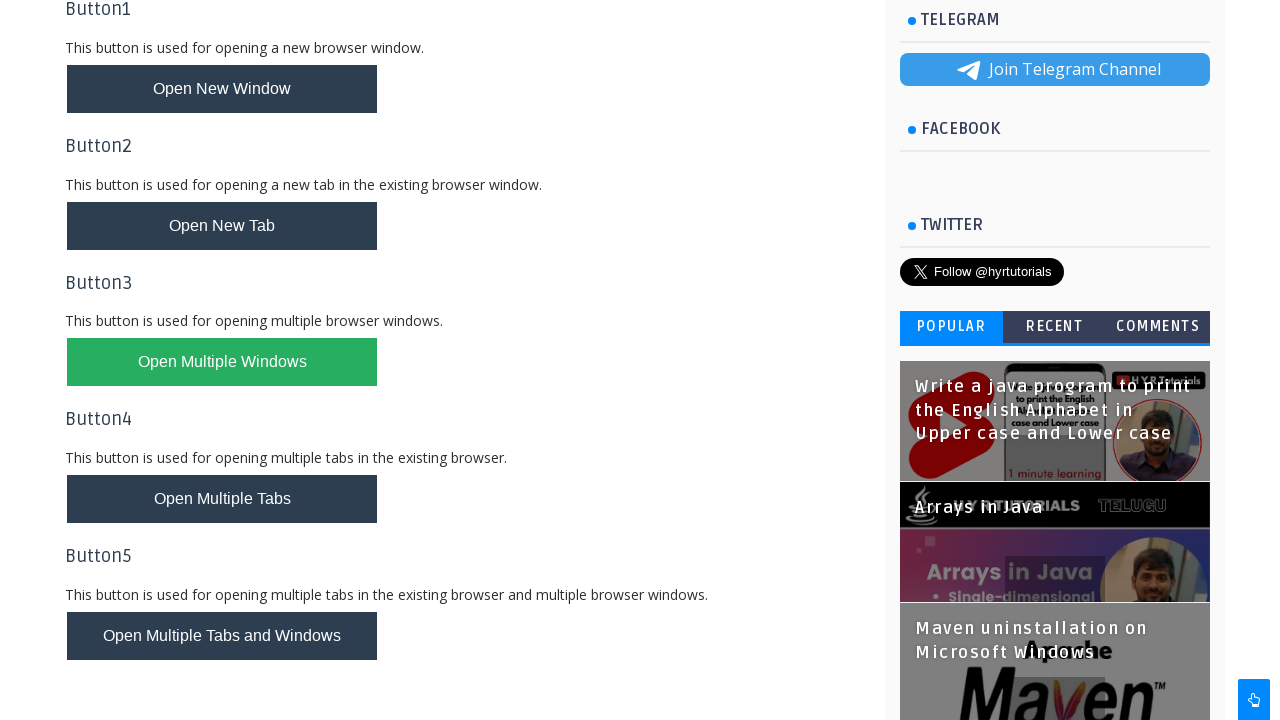

Brought window 1 to front
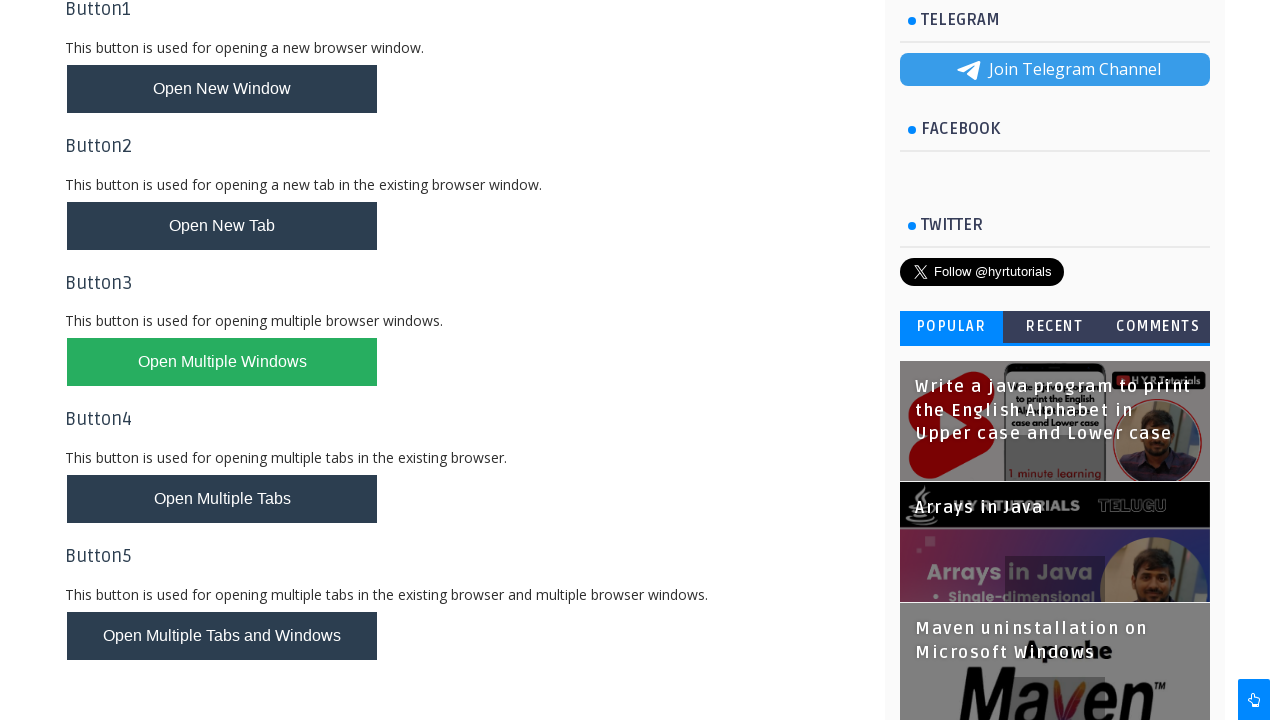

Window 1 title: Basic Controls - H Y R Tutorials
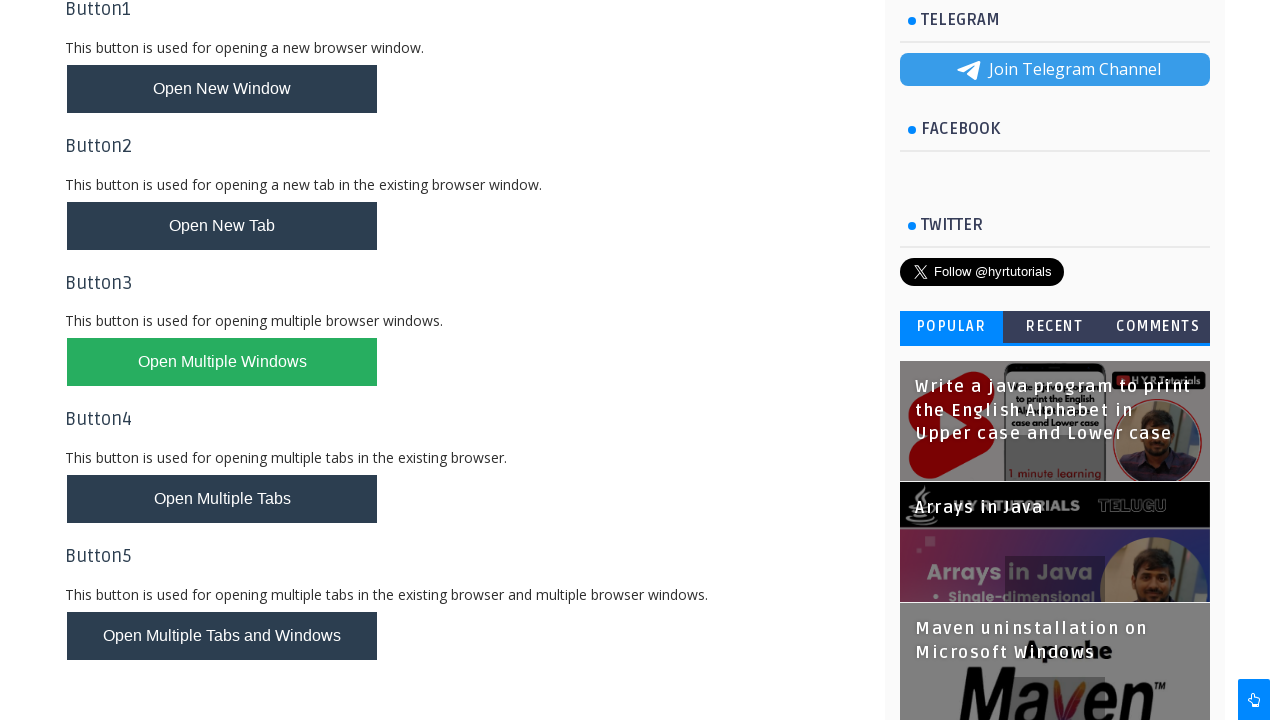

Brought window 2 to front
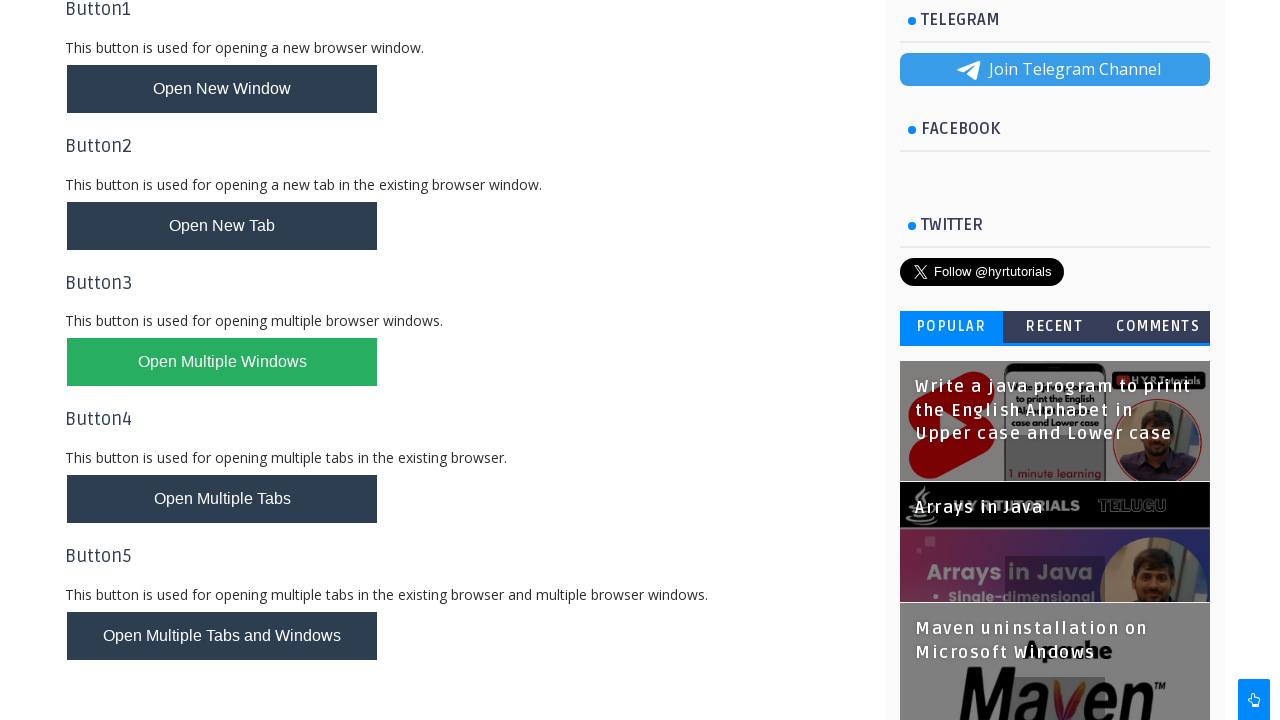

Window 2 title: AlertsDemo - H Y R Tutorials
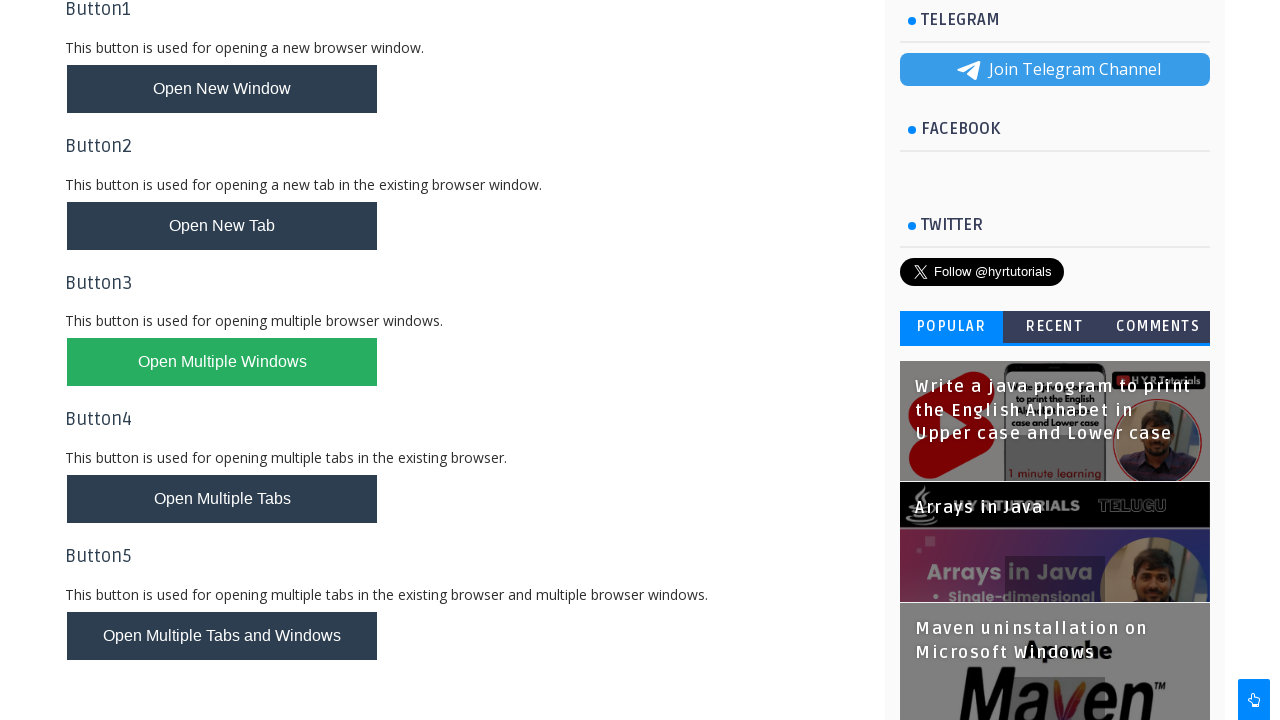

Brought window 3 to front
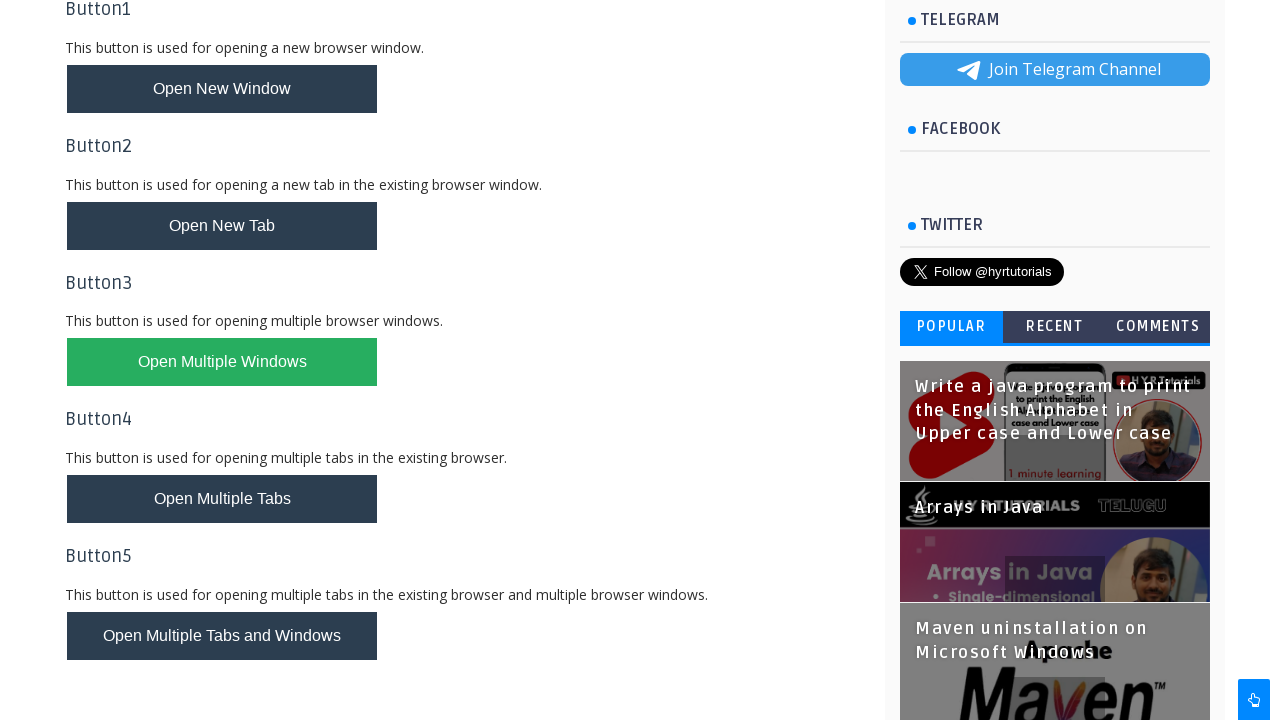

Window 3 title: Basic Controls - H Y R Tutorials
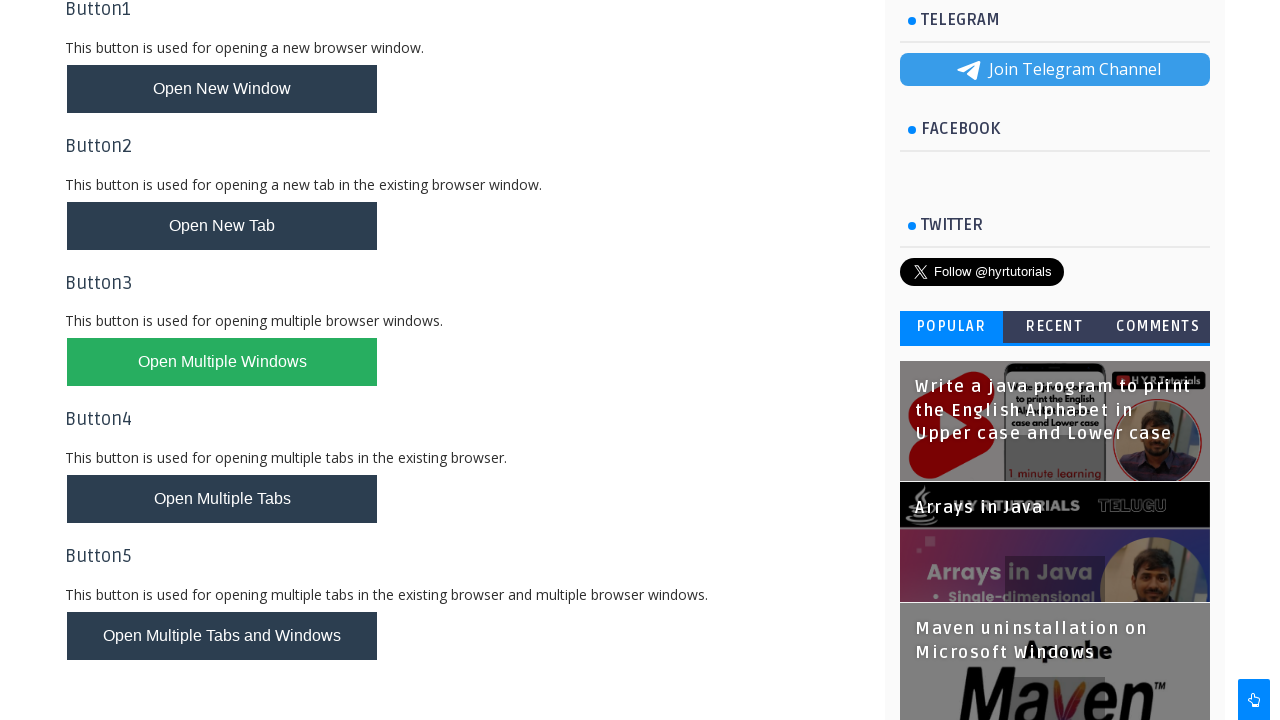

Brought window 4 to front
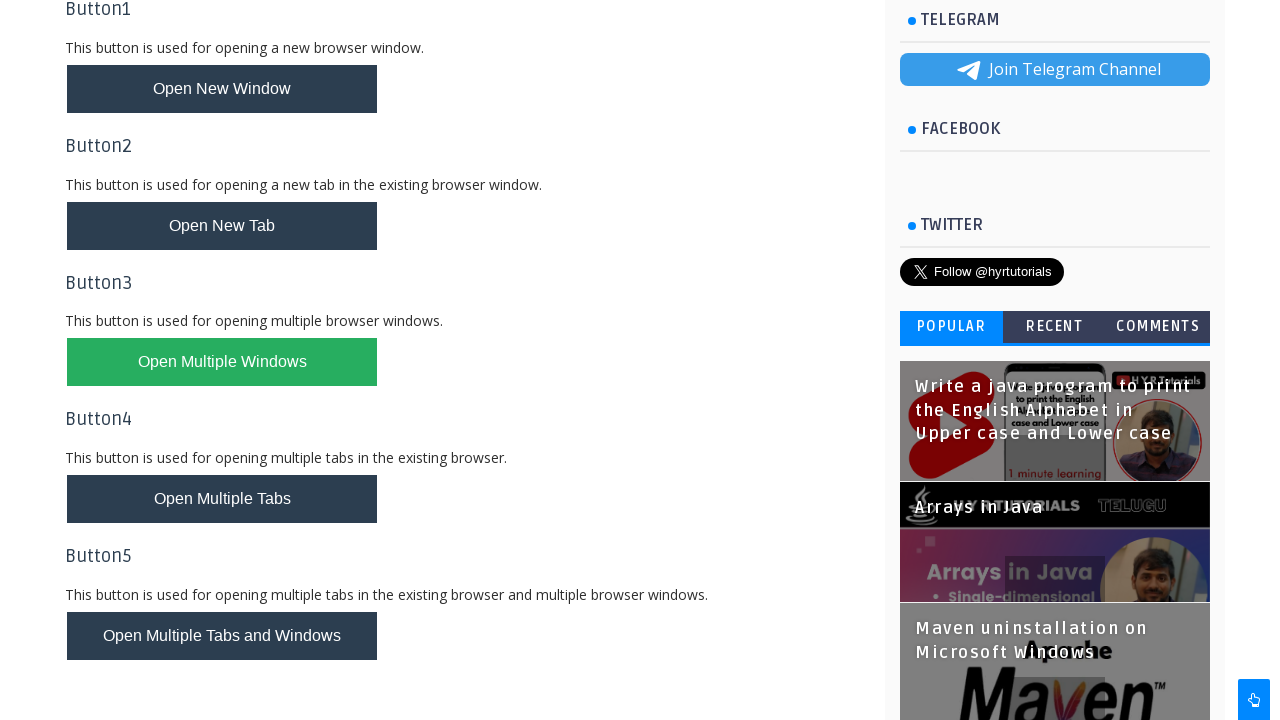

Window 4 title: XPath Practice - H Y R Tutorials
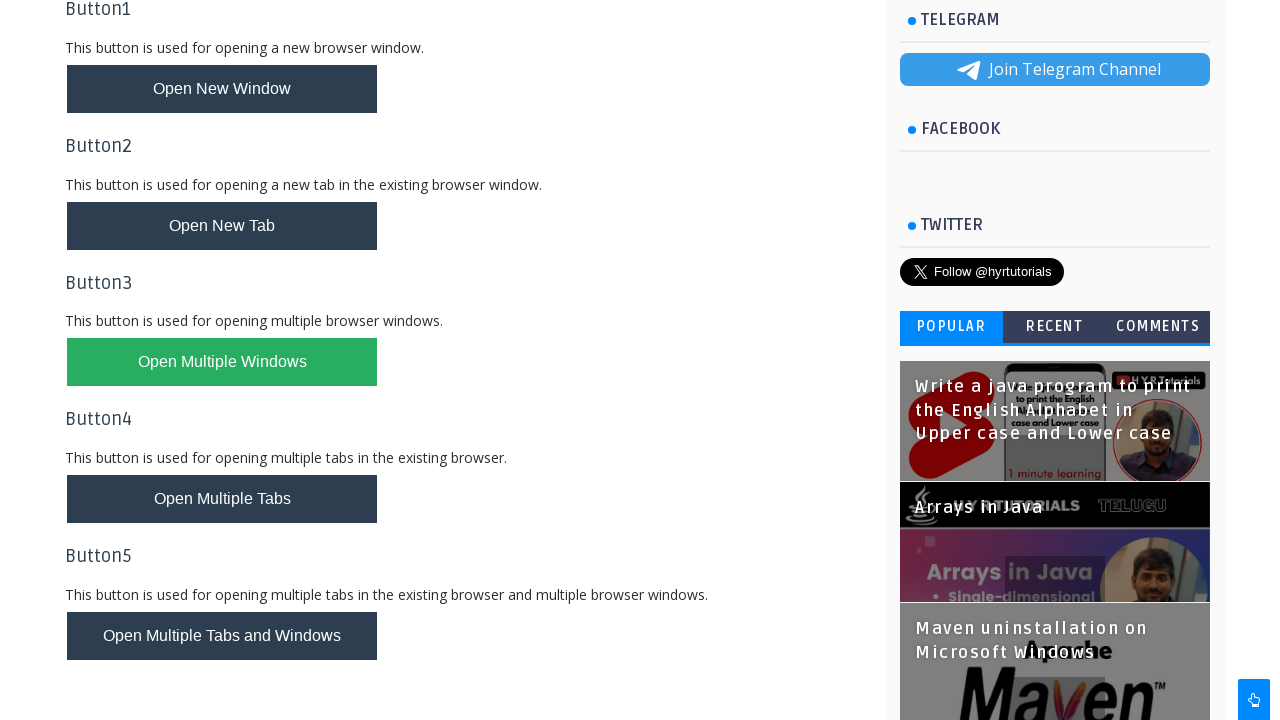

Closed a window/tab
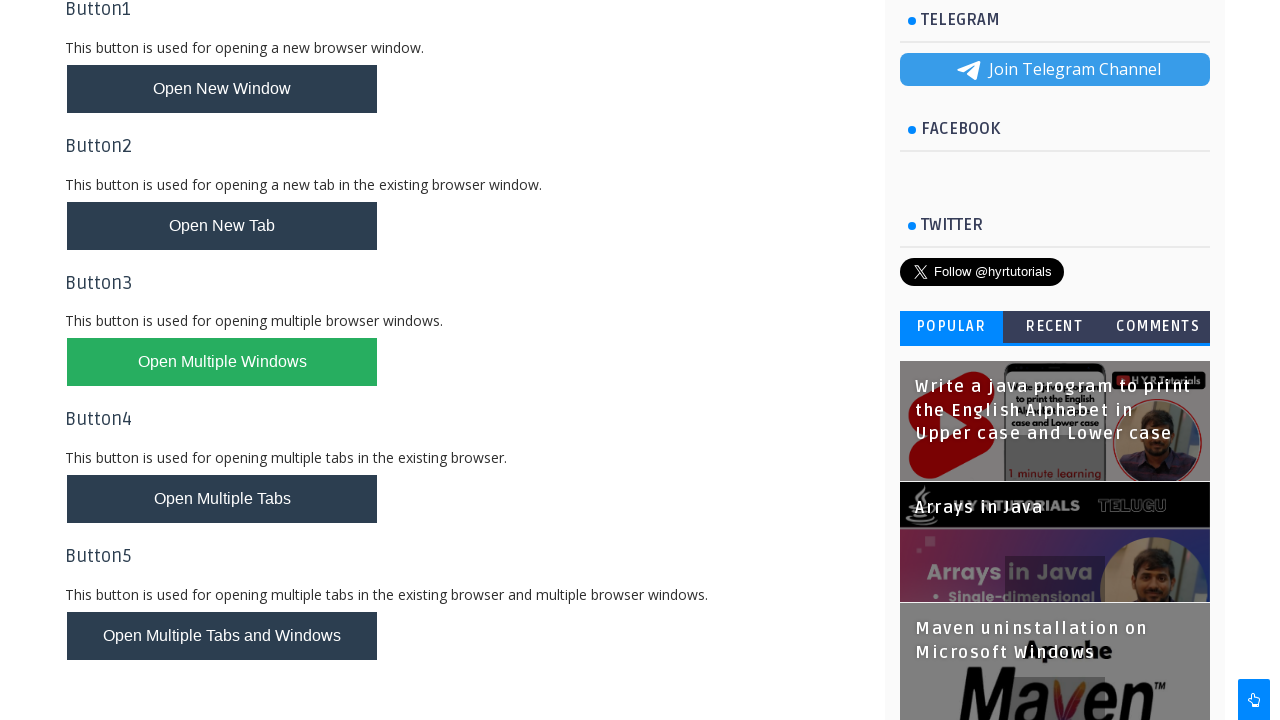

Closed a window/tab
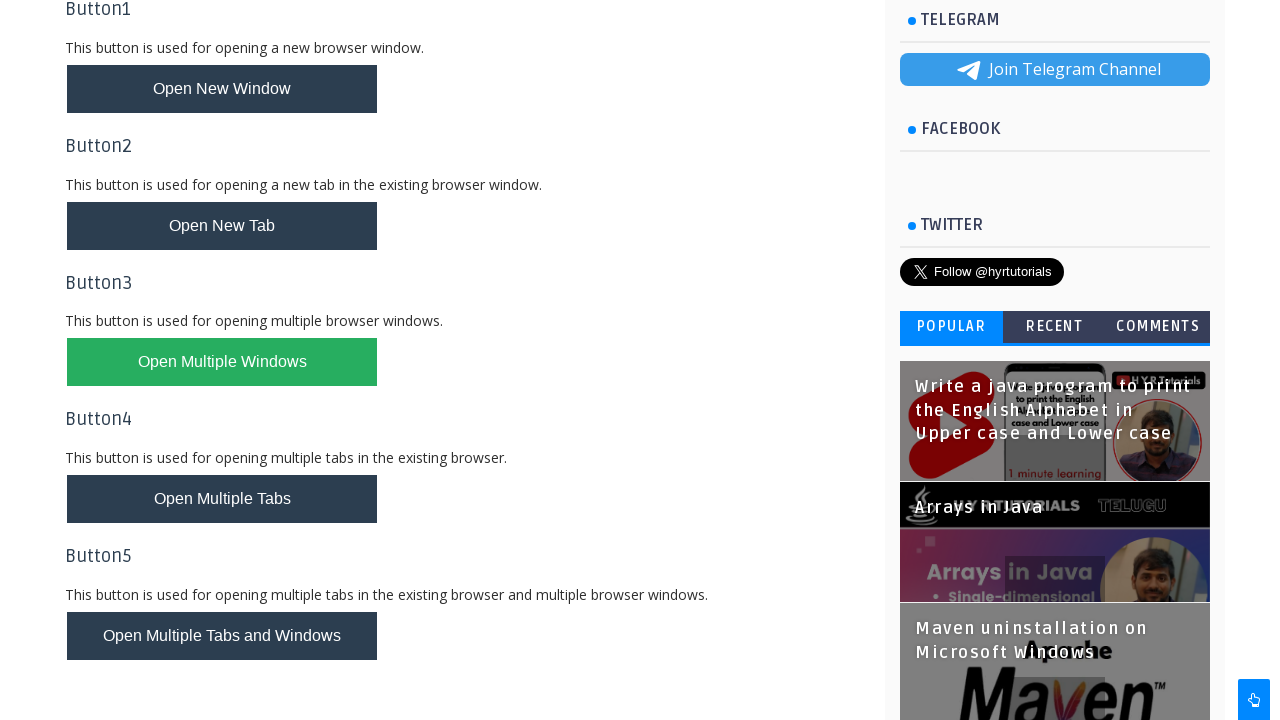

Closed a window/tab
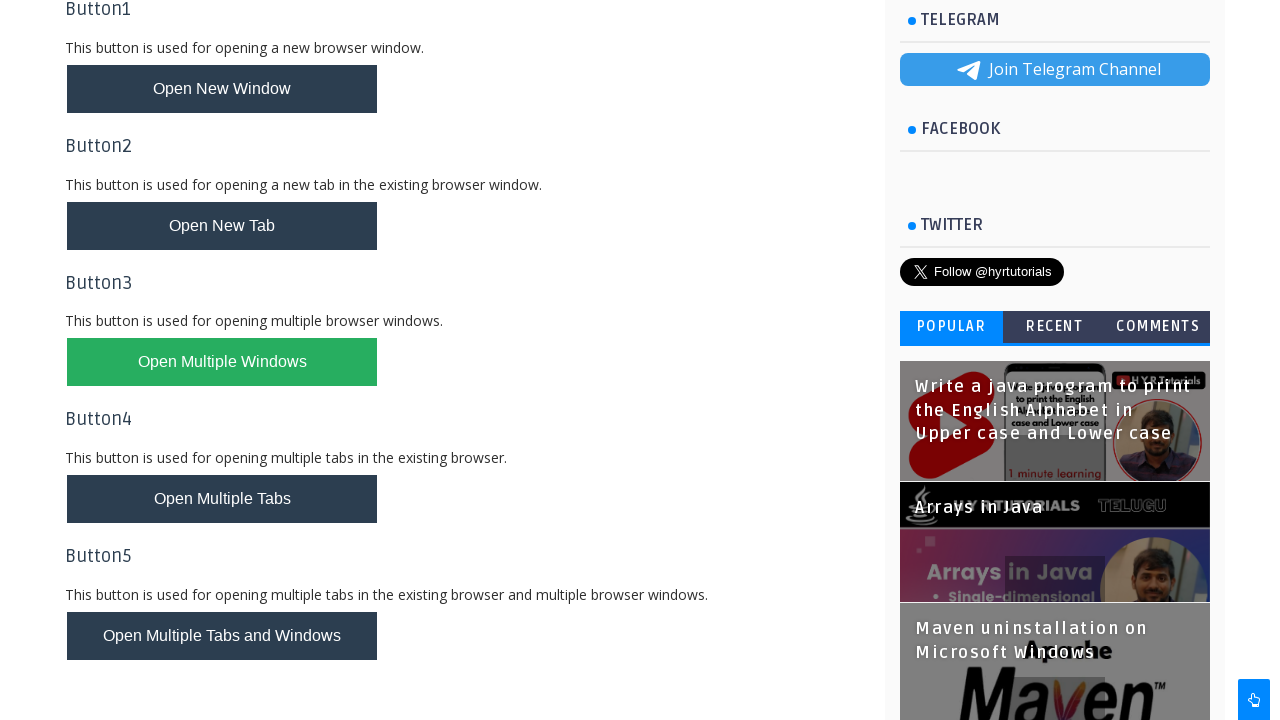

Closed a window/tab
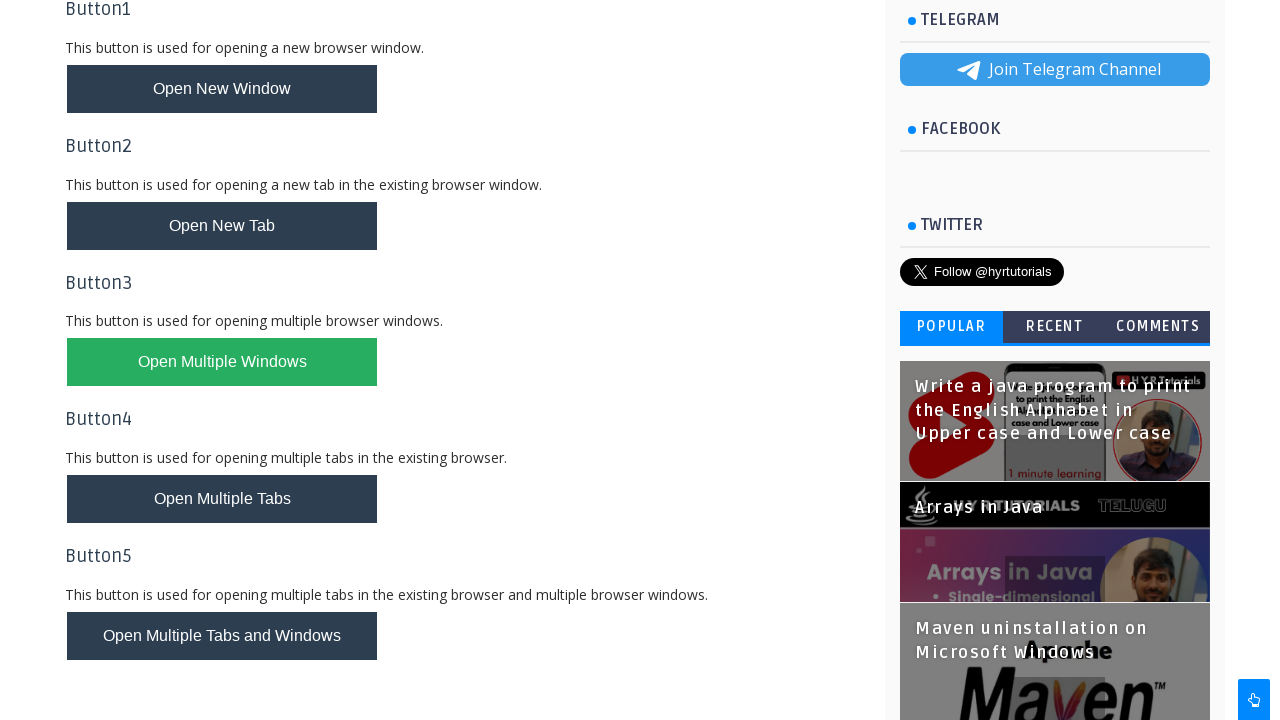

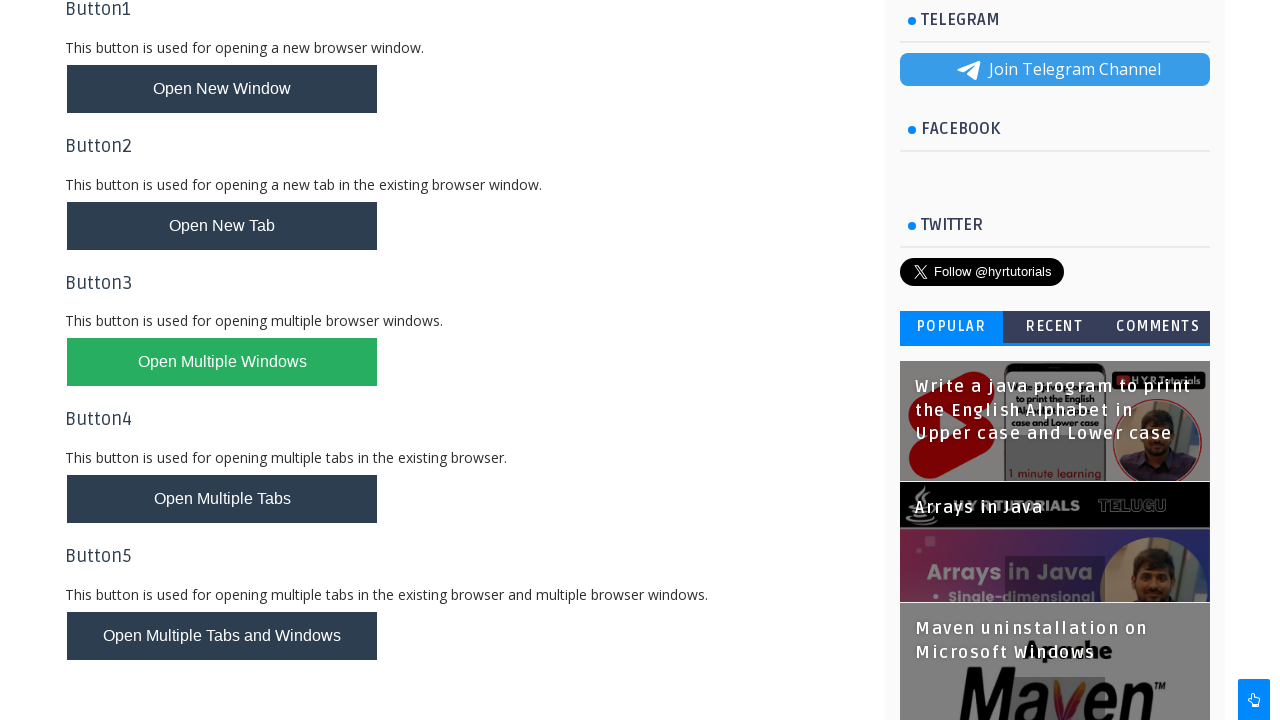